Tests multi-select dropdown functionality by selecting multiple options and submitting the form within an iframe

Starting URL: https://www.w3schools.com/tags/tryit.asp?filename=tryhtml_select_multiple

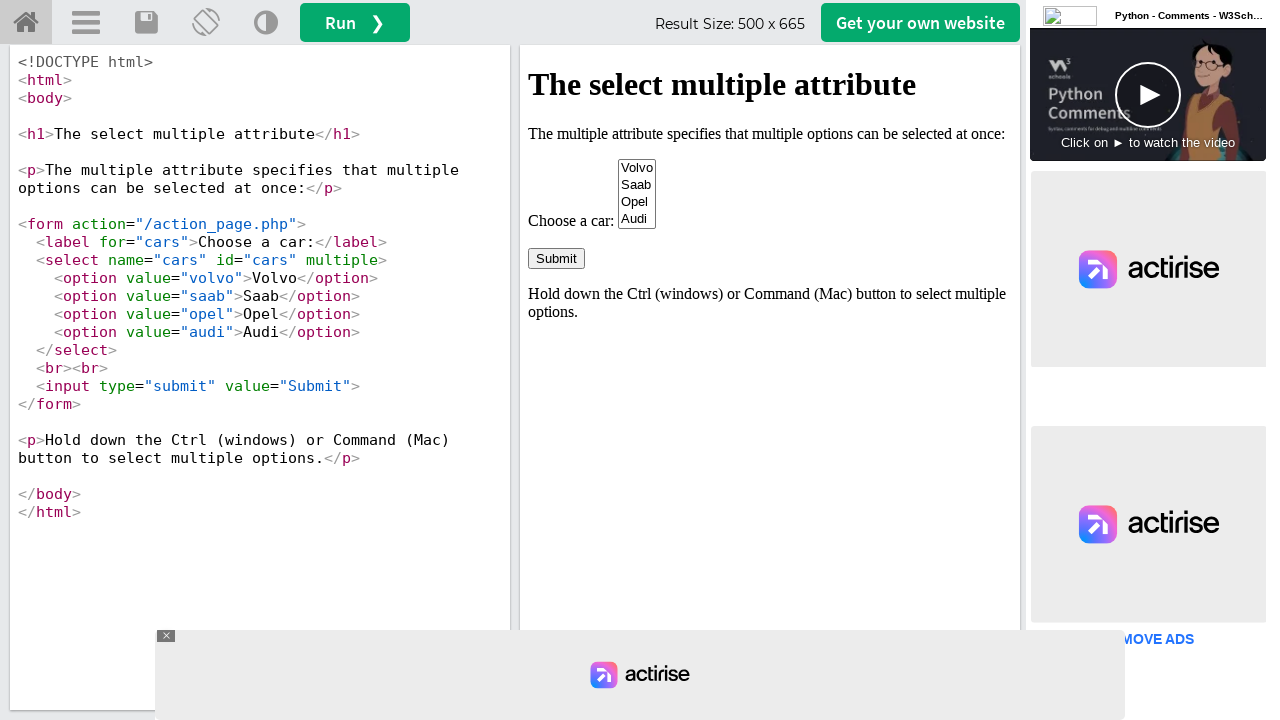

Switched to iframeResult containing the form
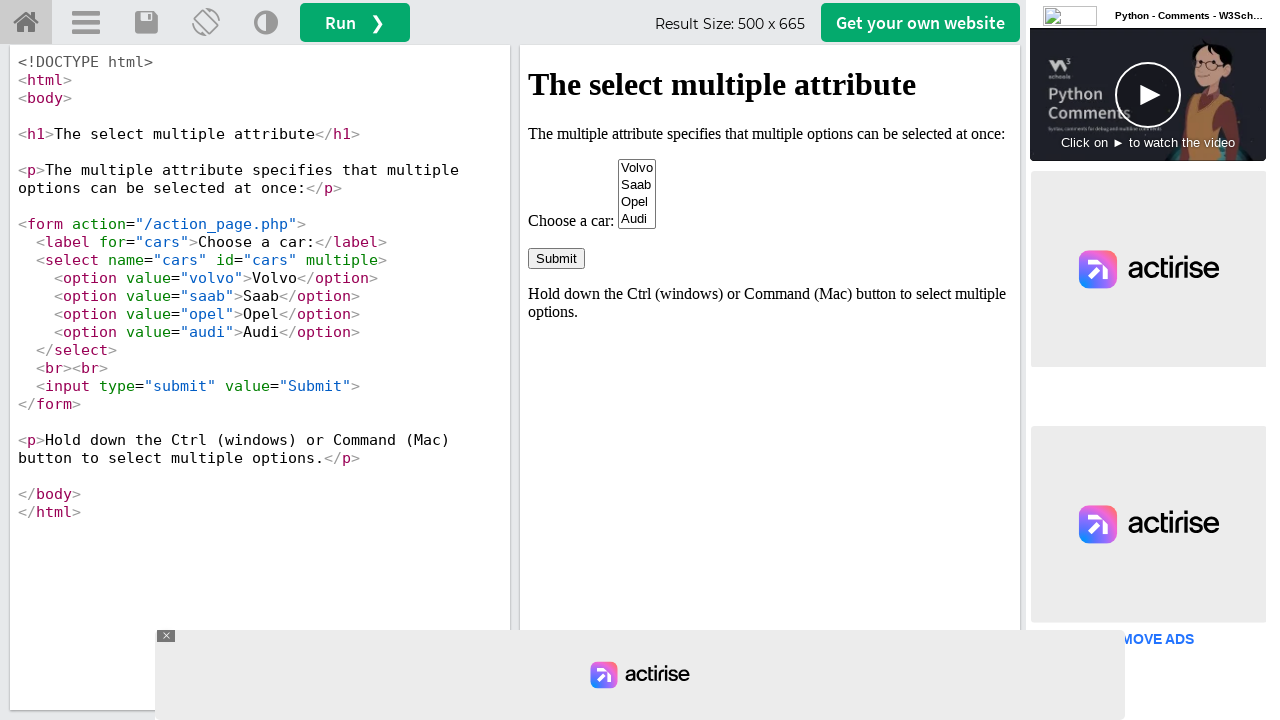

Located the multi-select dropdown element #cars
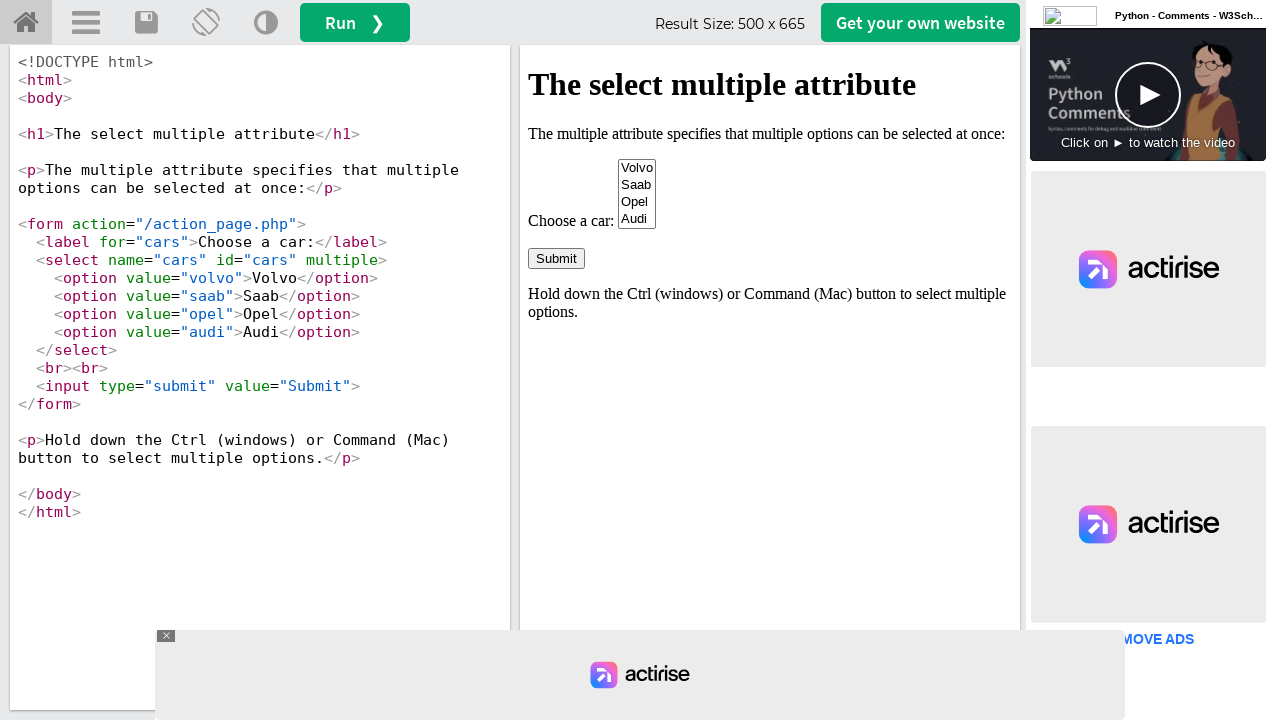

Selected first option (Volvo) by index
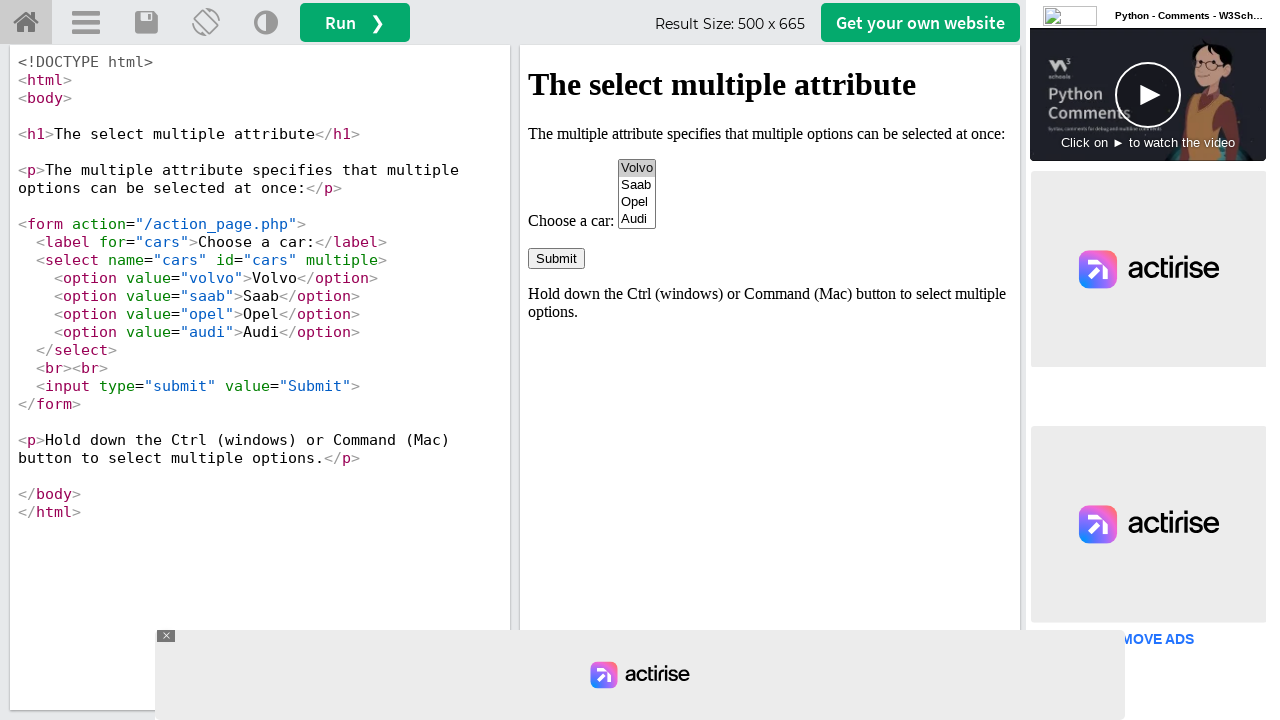

Selected Volvo and Audi by value
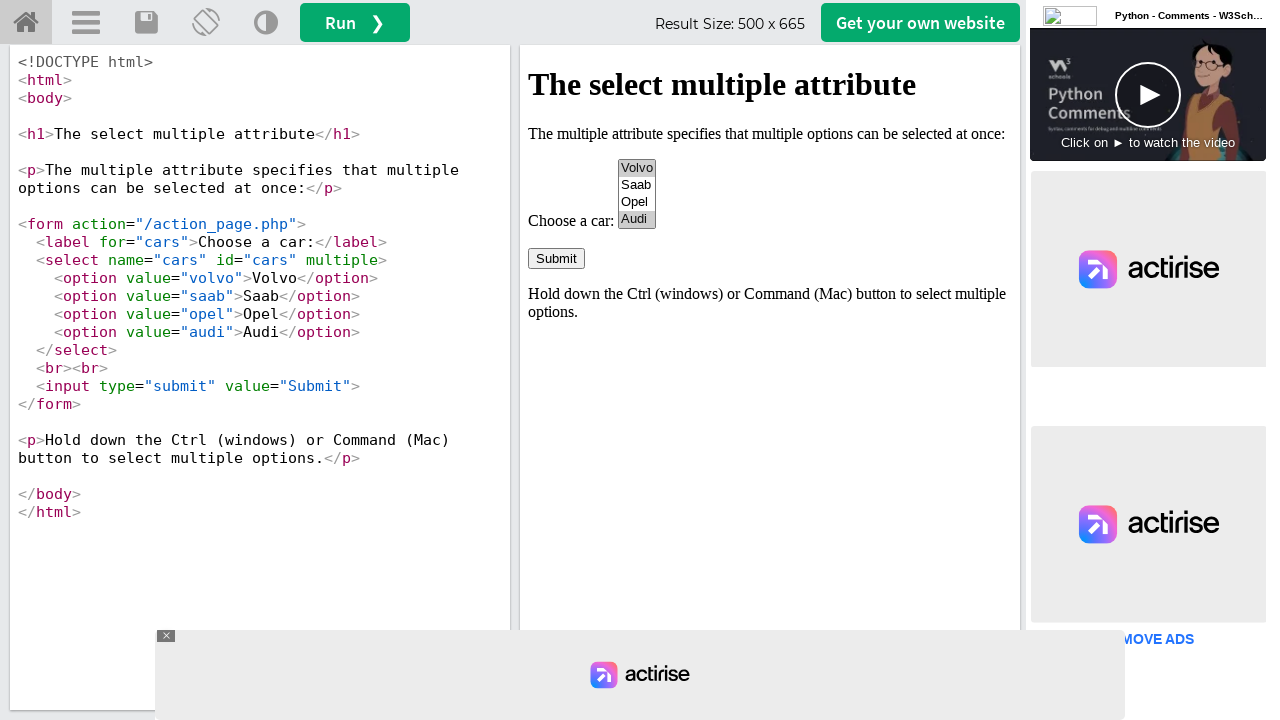

Selected Volvo, Audi, and Saab by visible text
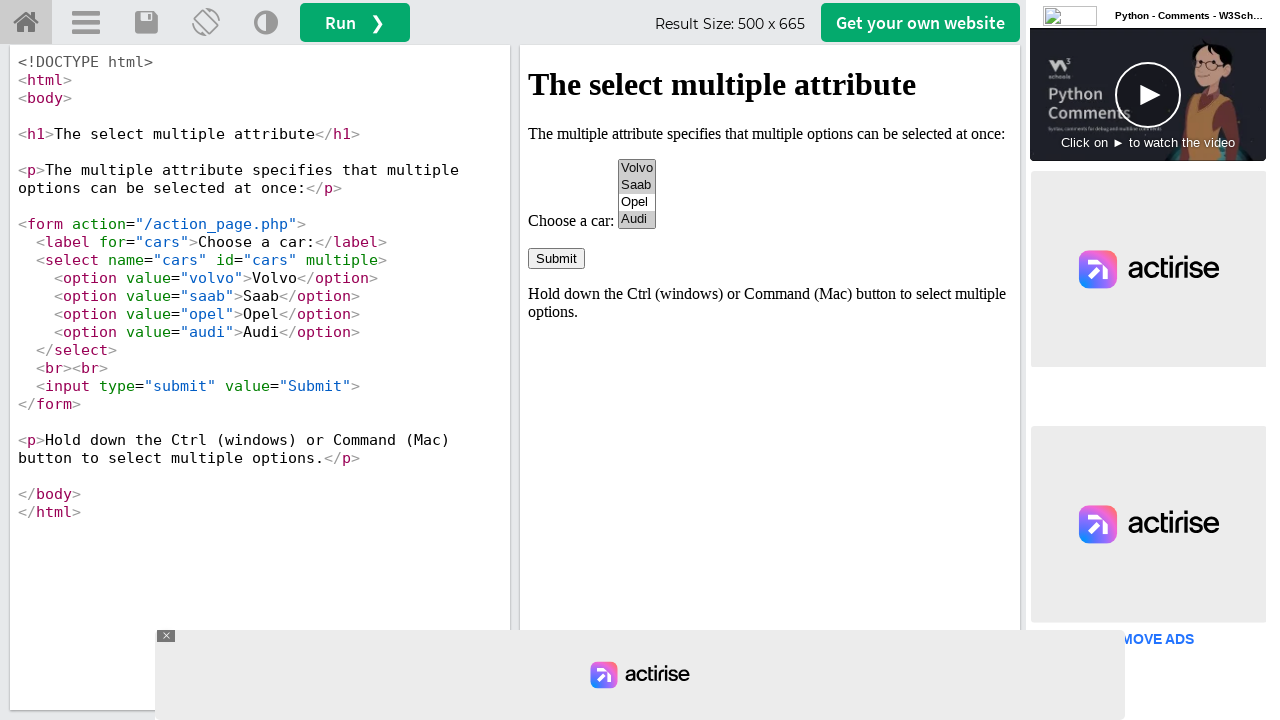

Clicked the submit button at (556, 258) on input[type='submit']
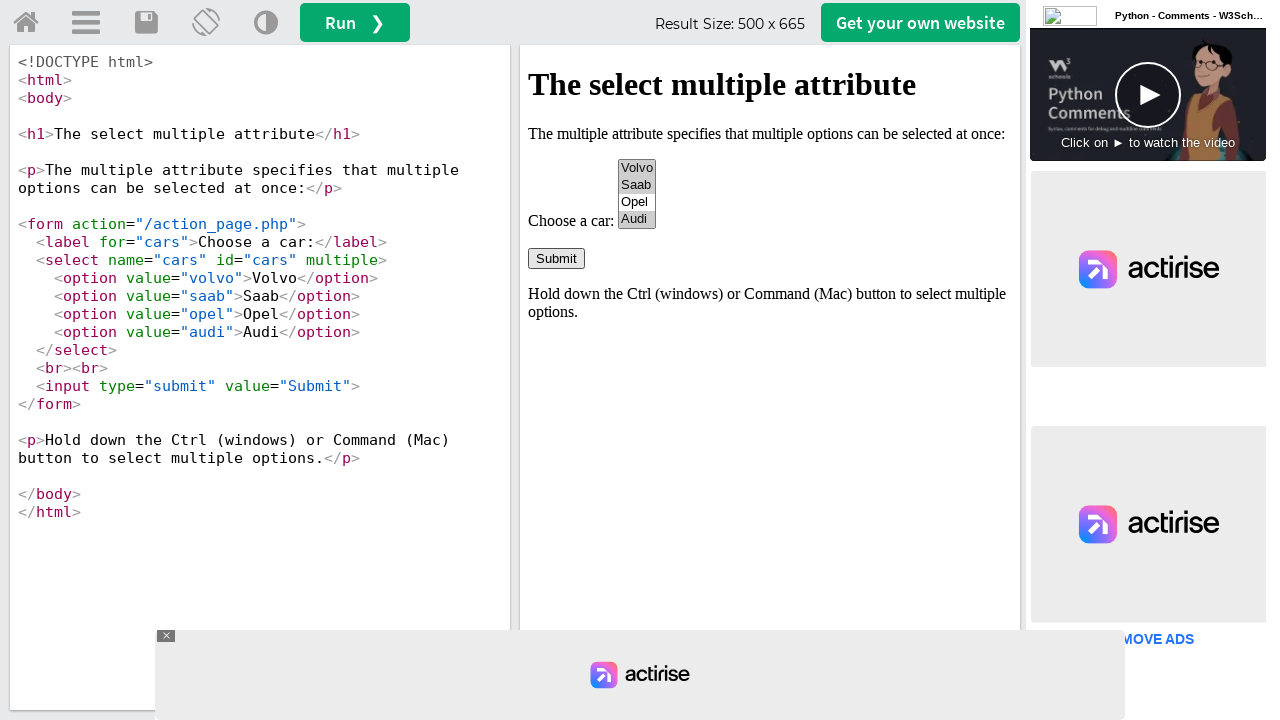

Result container appeared after form submission
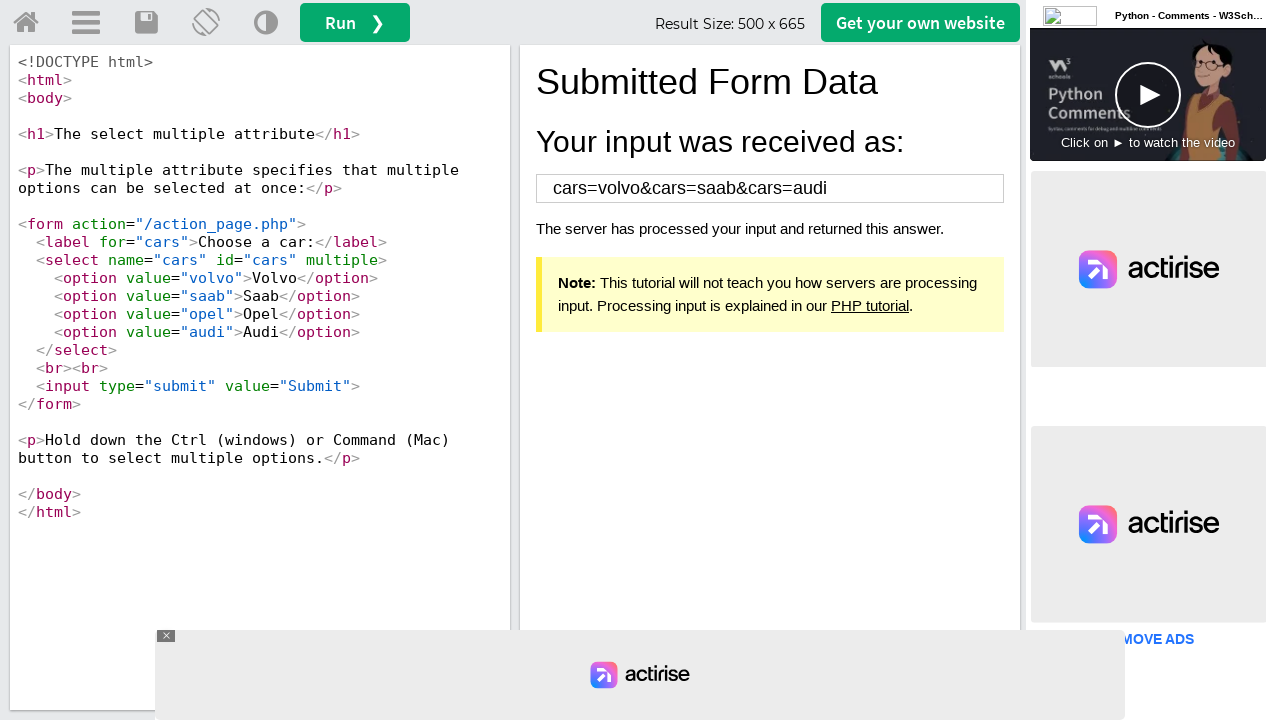

Retrieved result text from output container
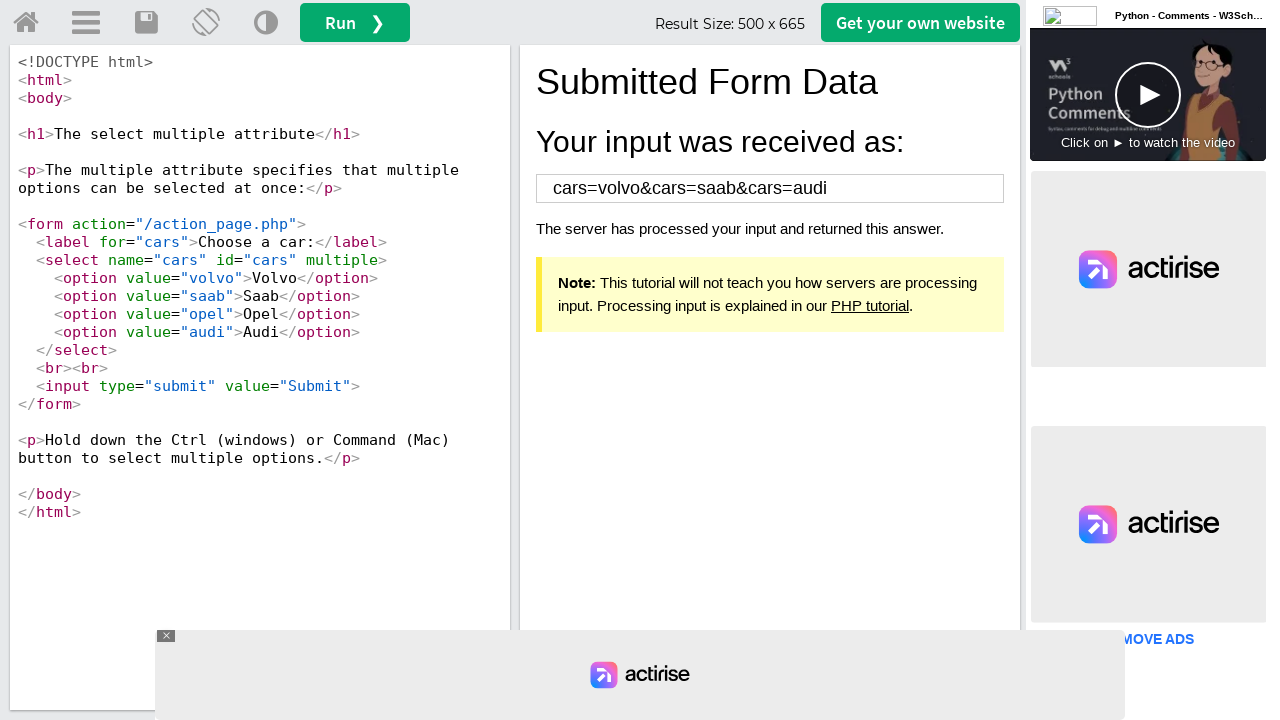

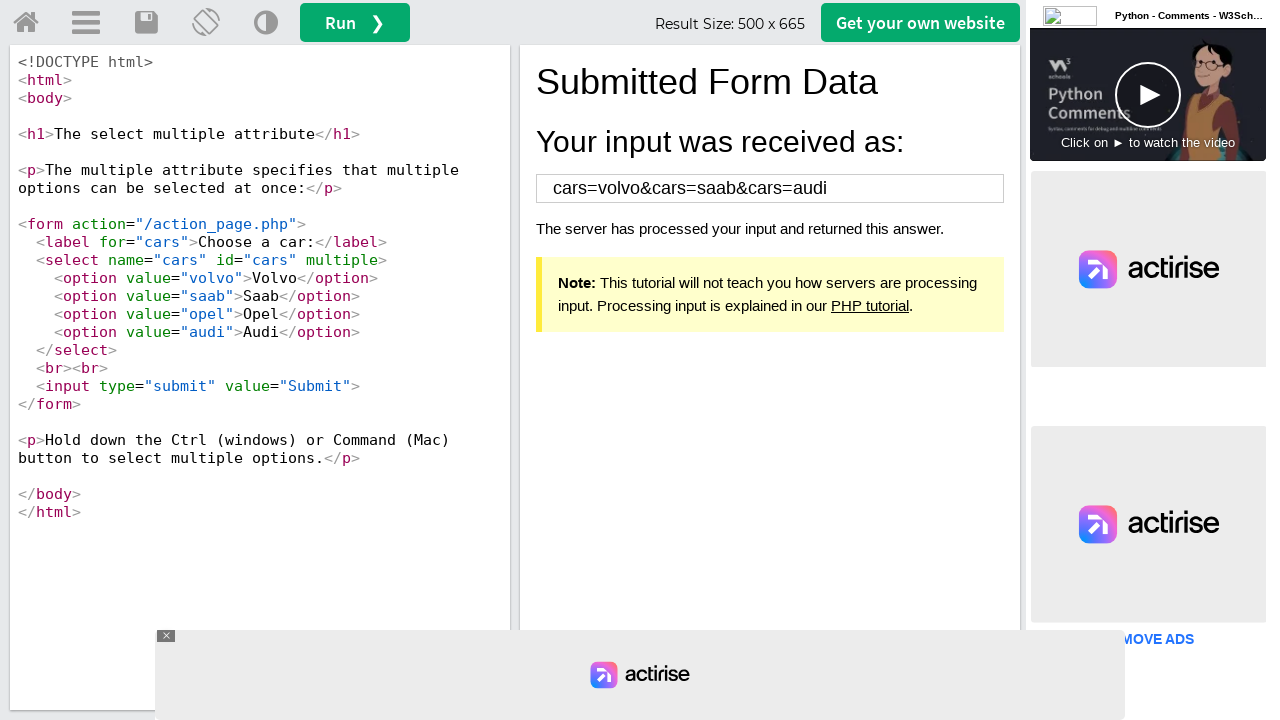